Navigates to the Dodge website homepage and verifies it loads successfully

Starting URL: https://www.dodge.com/

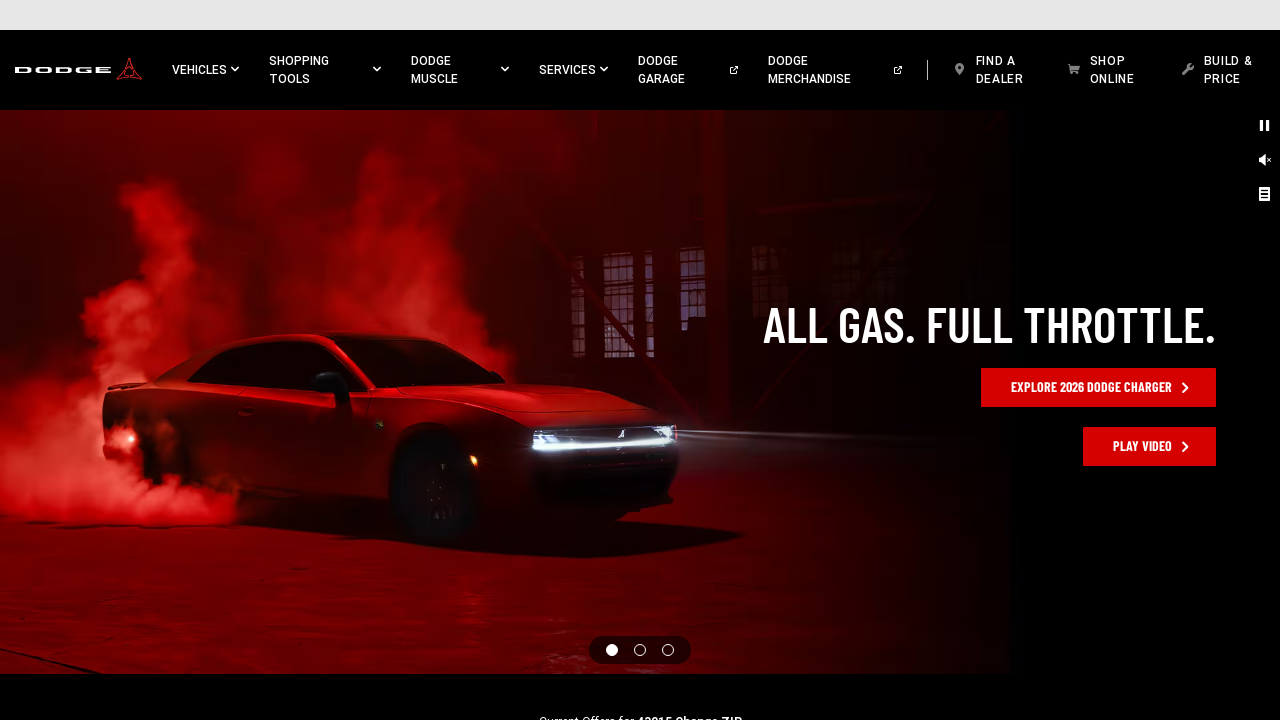

Waited for page to reach networkidle state
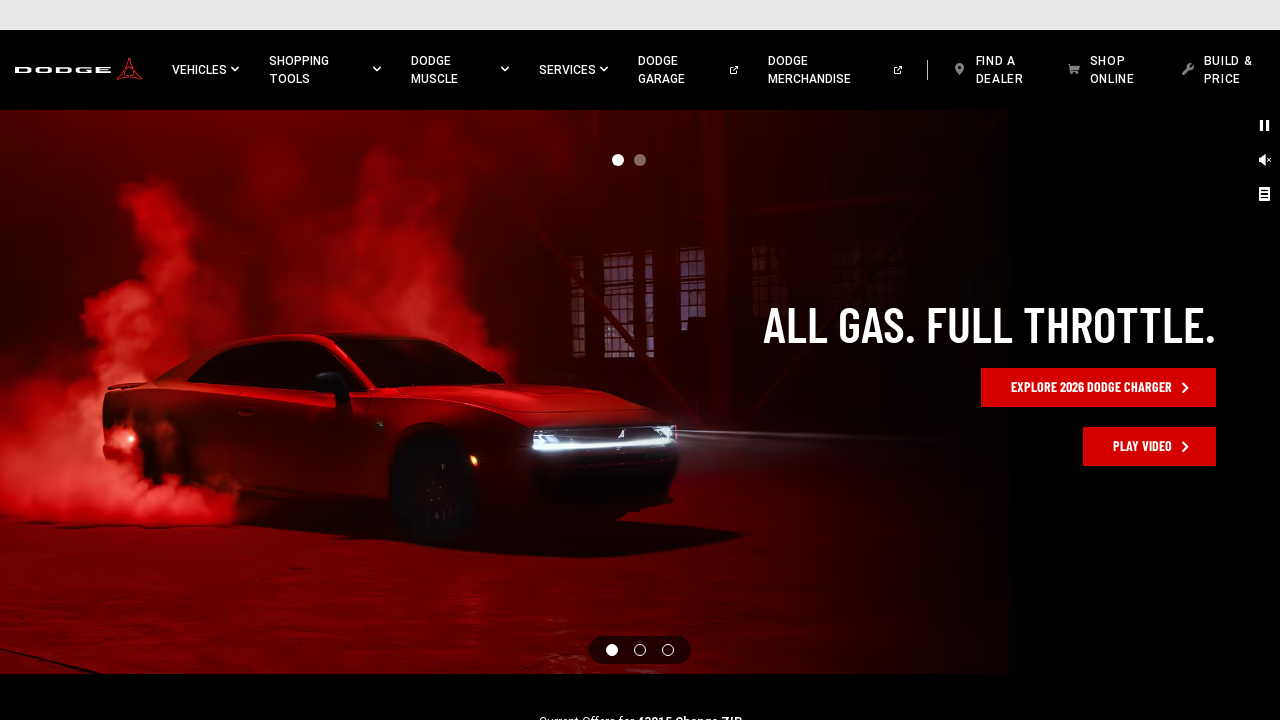

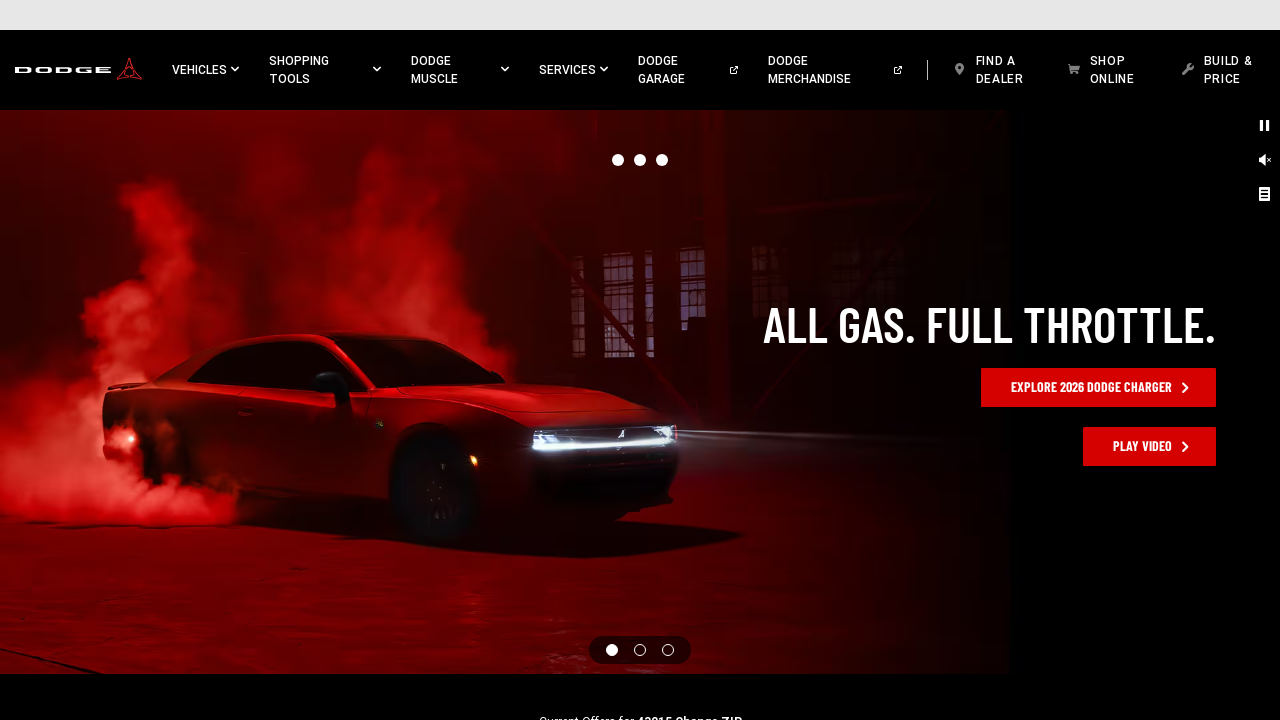